Tests JavaScript prompt dialog by clicking the third button, entering a name in the prompt, accepting it, and verifying the entered name appears in the result

Starting URL: https://the-internet.herokuapp.com/javascript_alerts

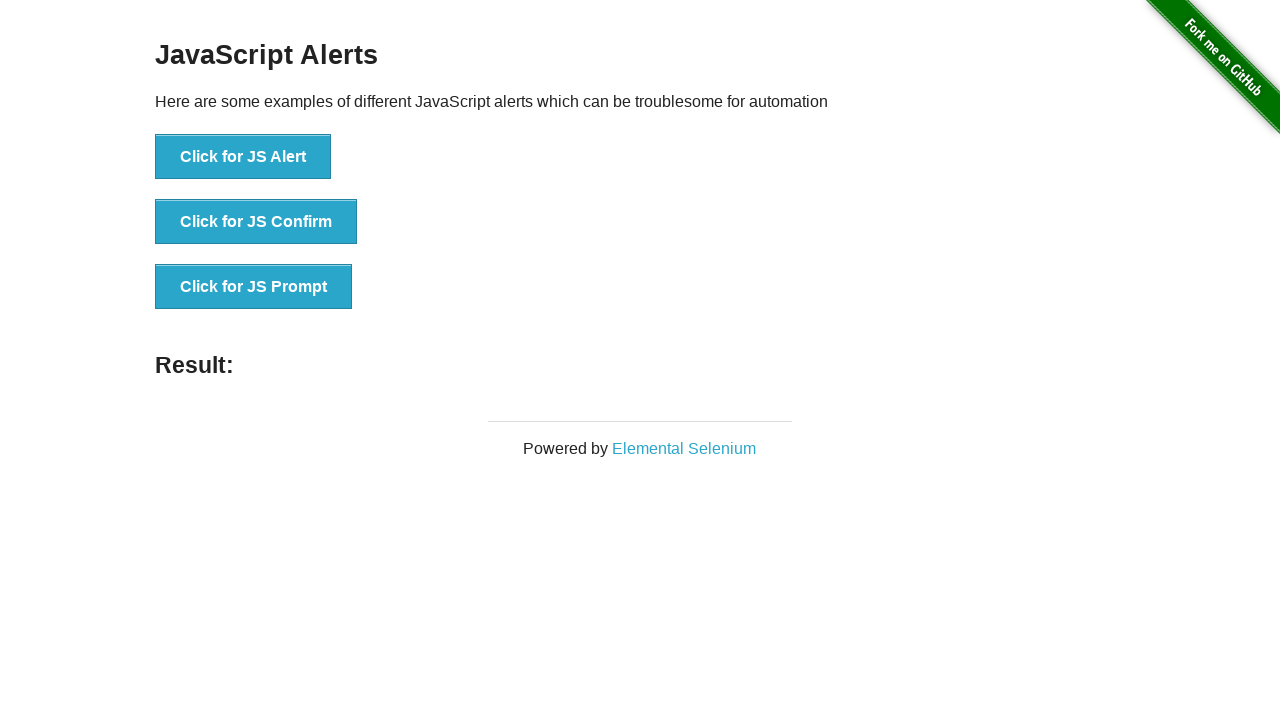

Set up dialog handler to accept prompt with 'Marcus'
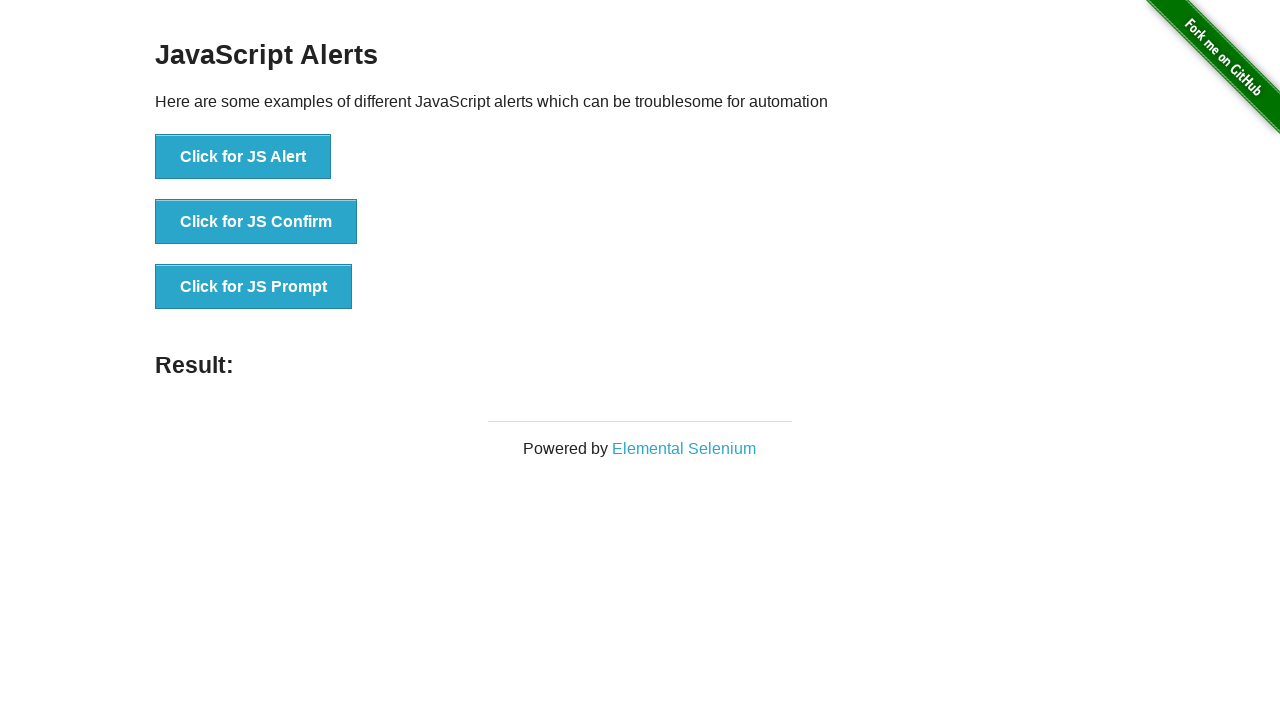

Clicked the 'Click for JS Prompt' button to trigger the prompt dialog at (254, 287) on xpath=//*[text()='Click for JS Prompt']
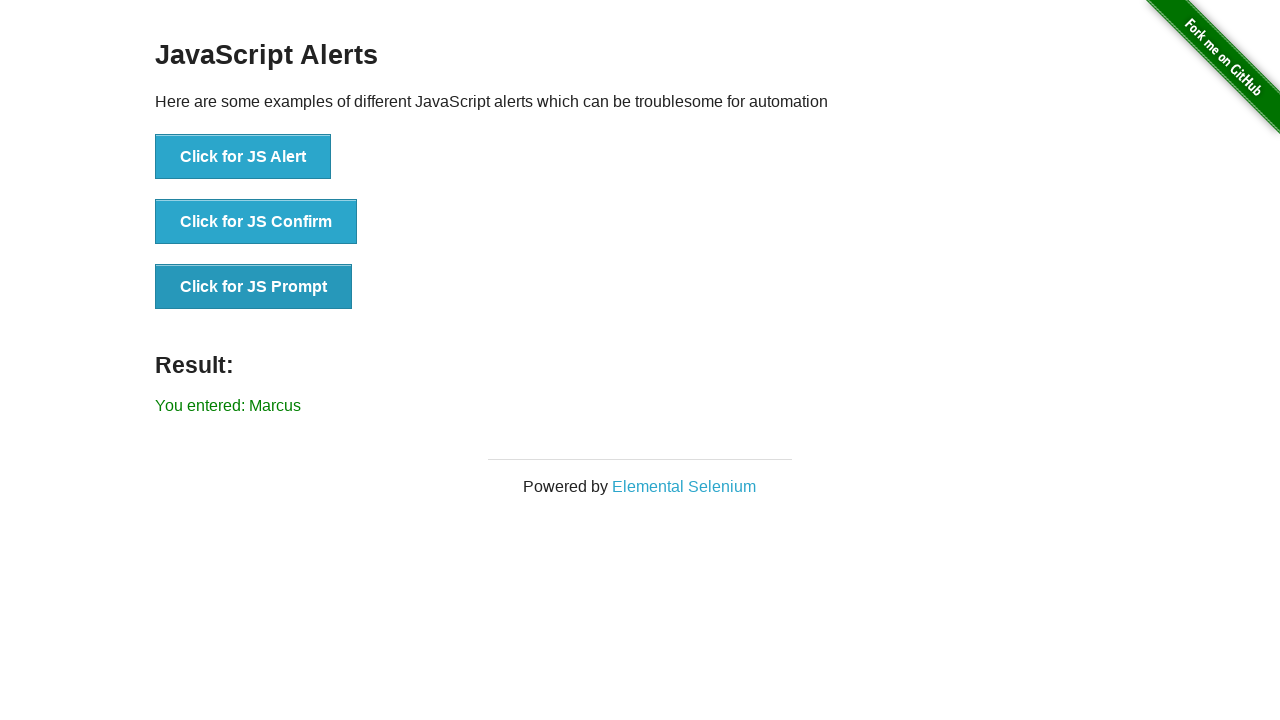

Waited for result message to appear
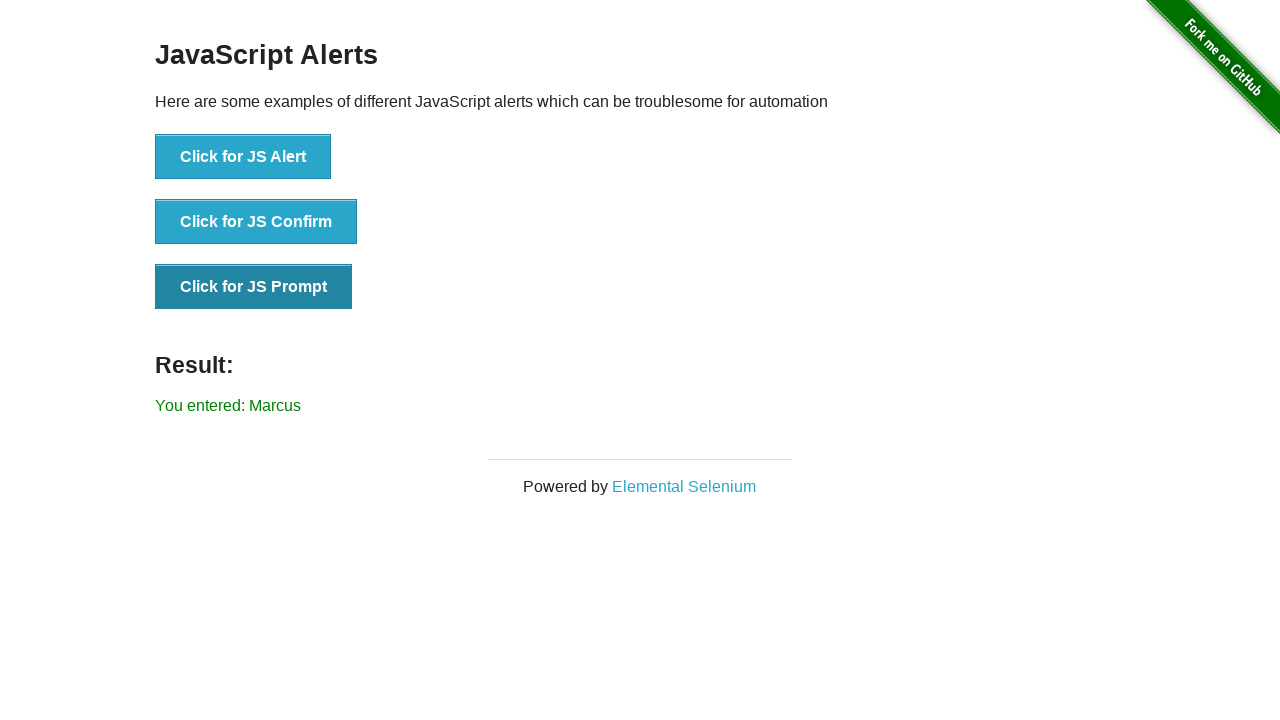

Retrieved result text content from the page
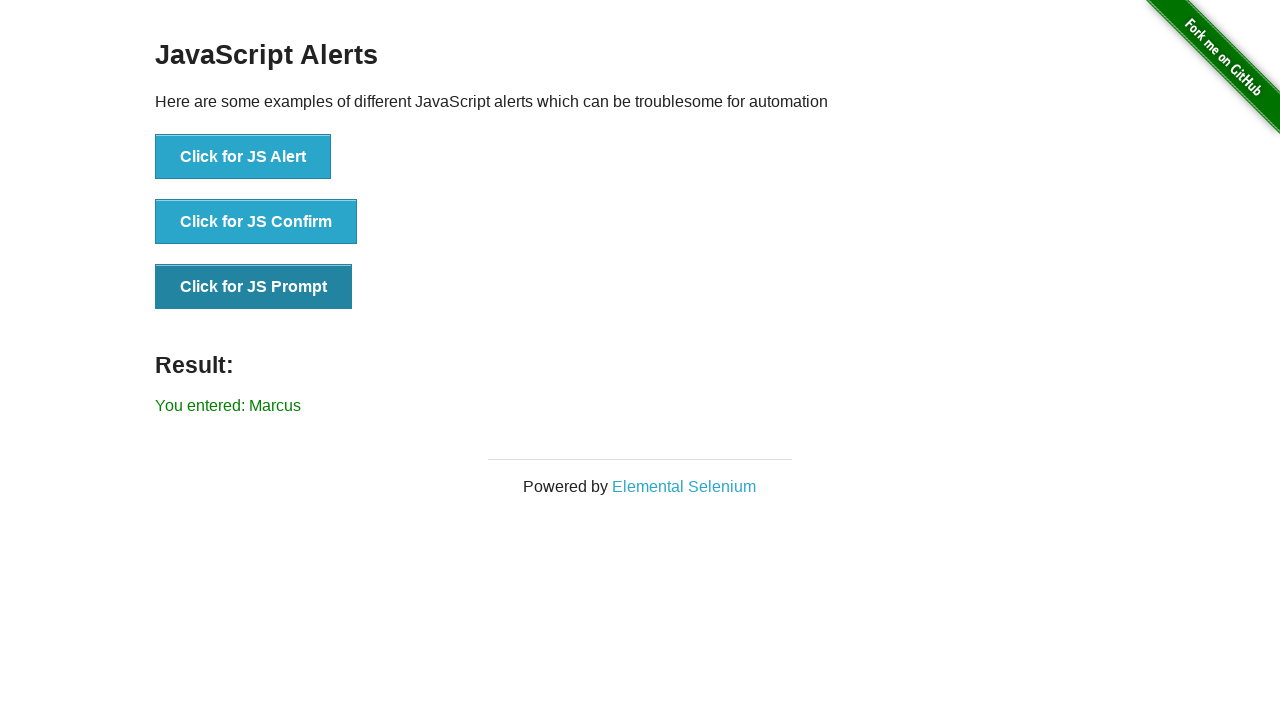

Verified that 'Marcus' appears in the result message
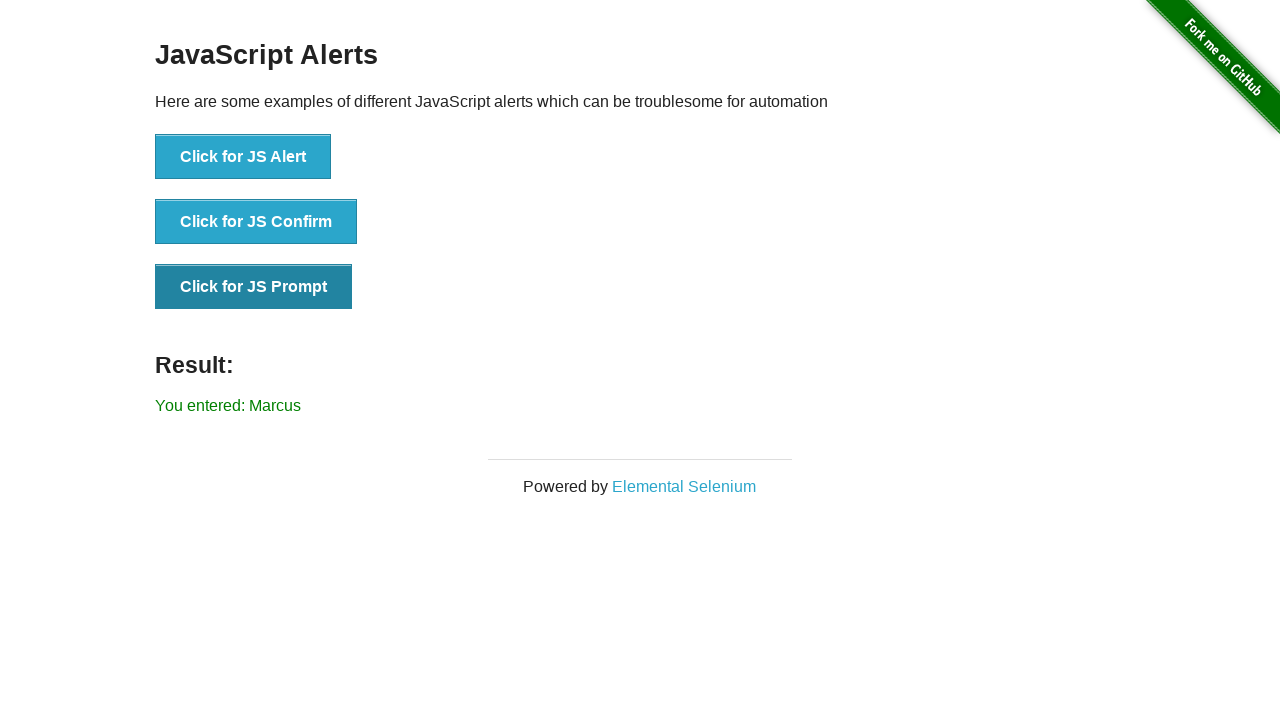

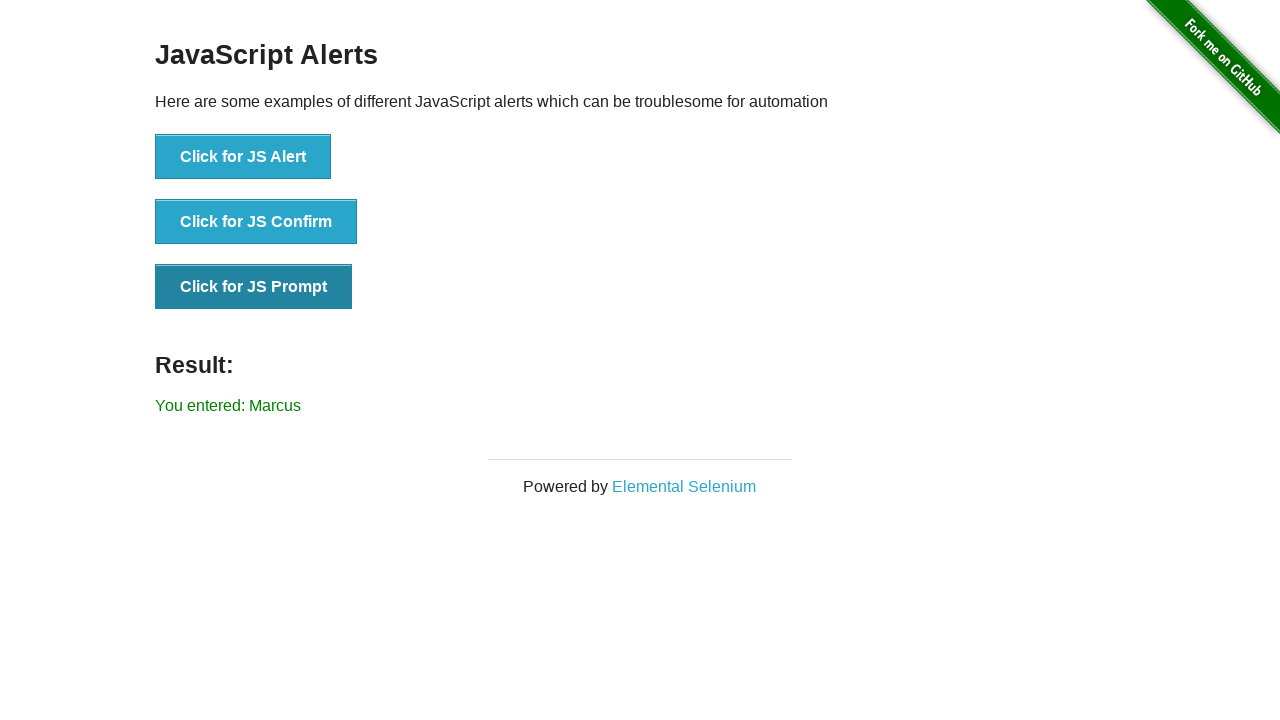